Tests various link types on demoqa.com including a link that opens a new tab (then closes it) and multiple API-triggering links that demonstrate different HTTP response codes.

Starting URL: https://demoqa.com/links

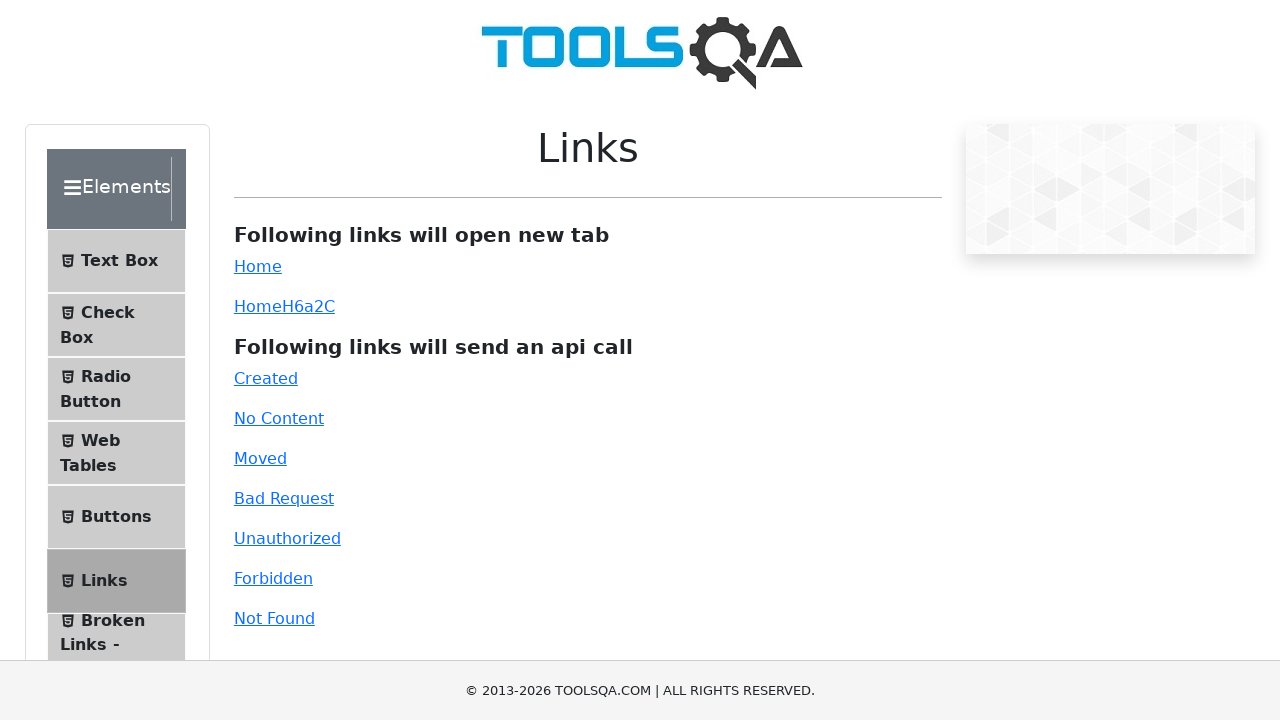

Clicked simple link that opens a new tab at (258, 266) on #simpleLink
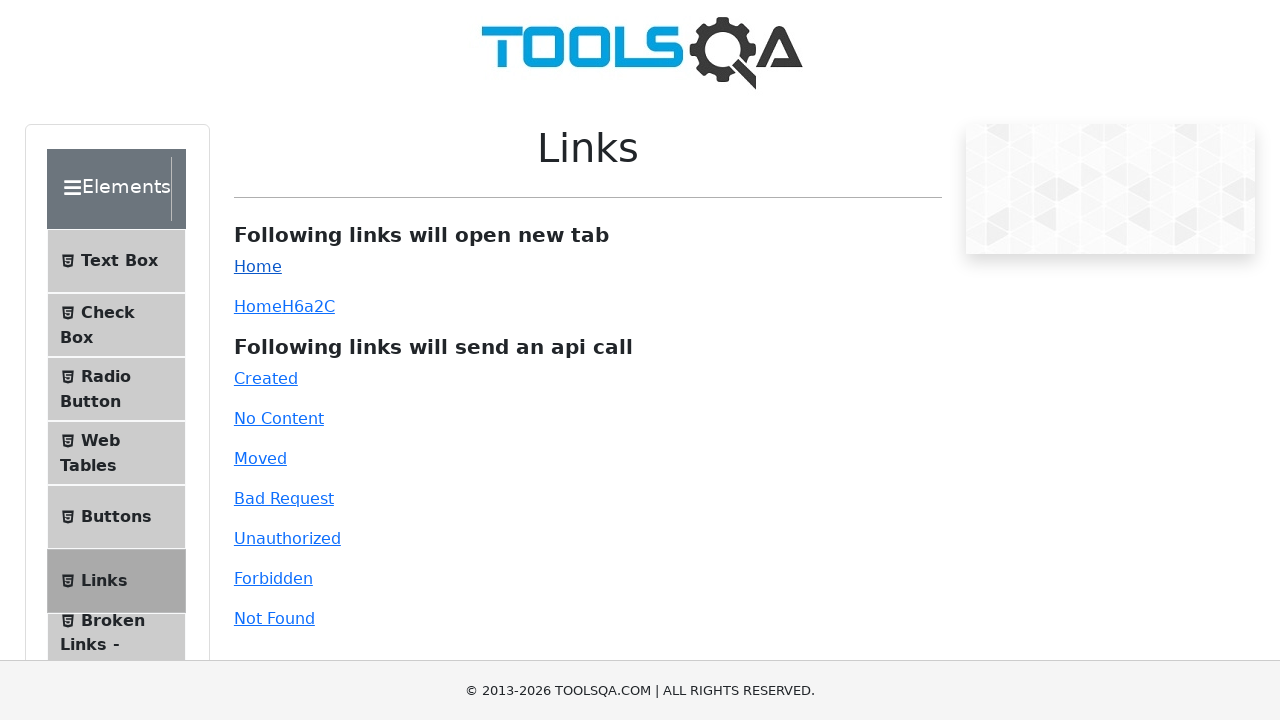

New tab loaded
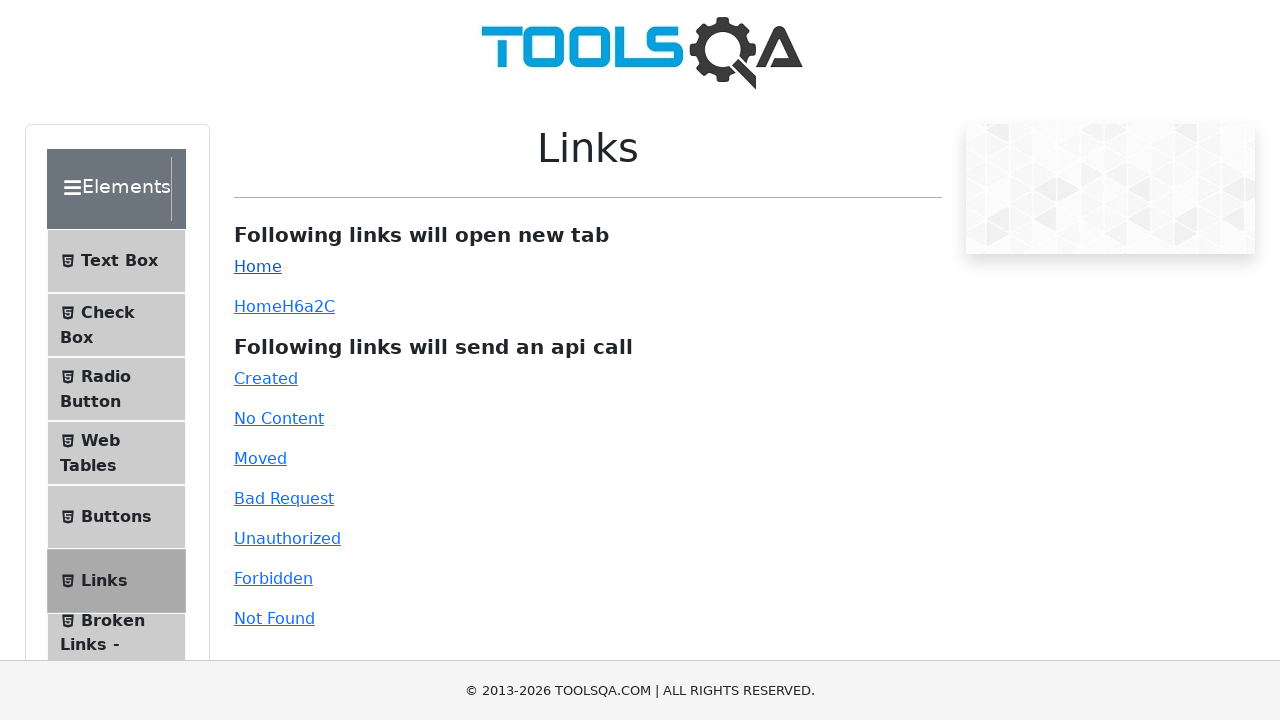

Closed the new tab
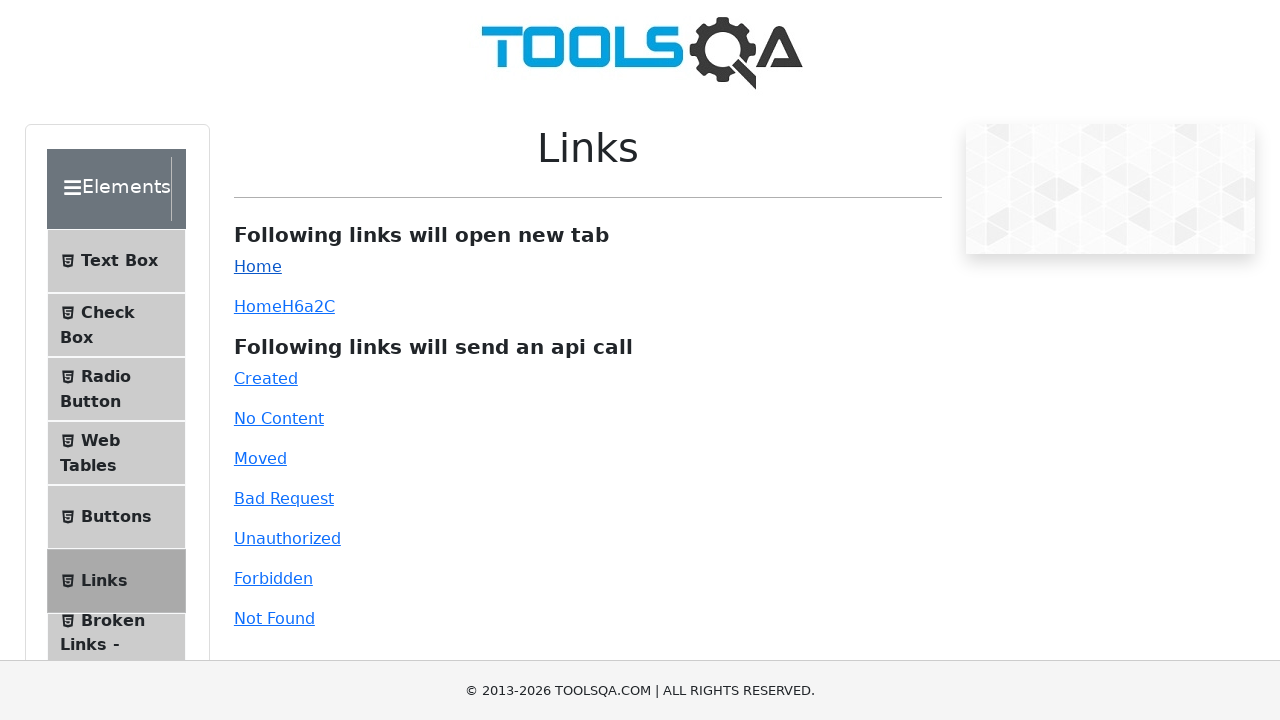

Scrolled down to reveal API links
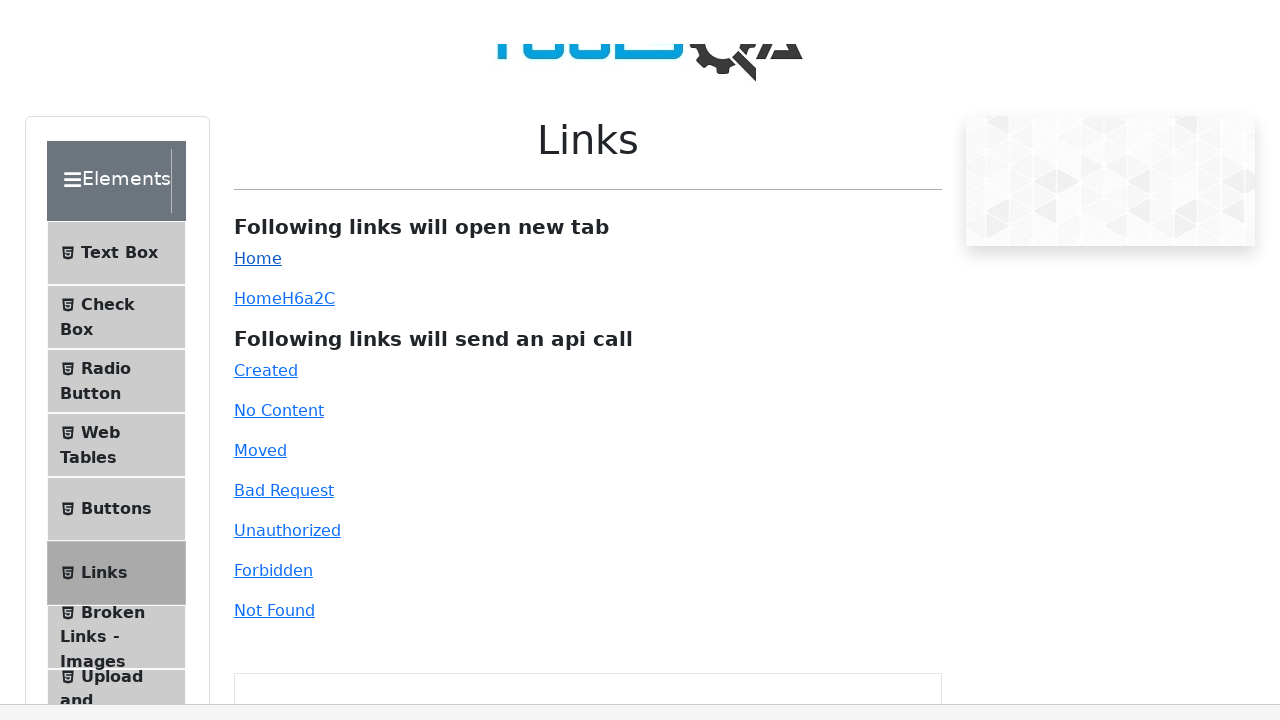

Clicked 'Created' API link (201 response) at (266, 228) on #created
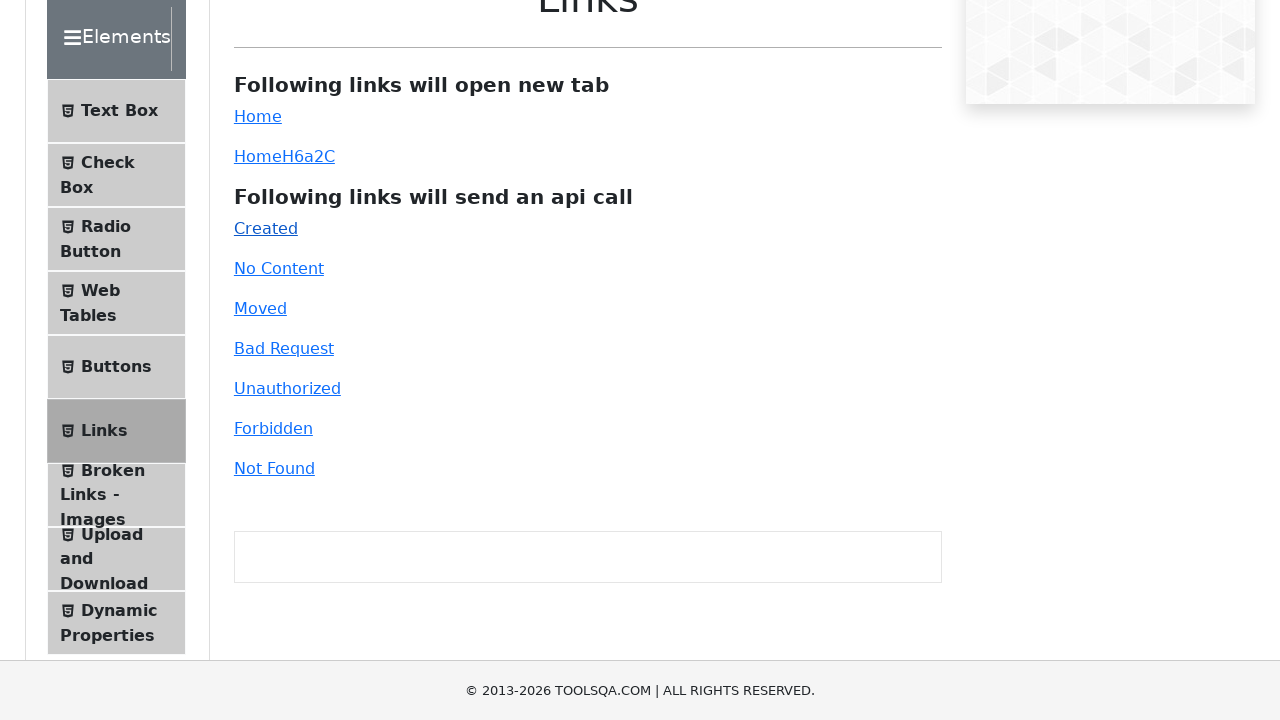

Waited 1 second for Created response to process
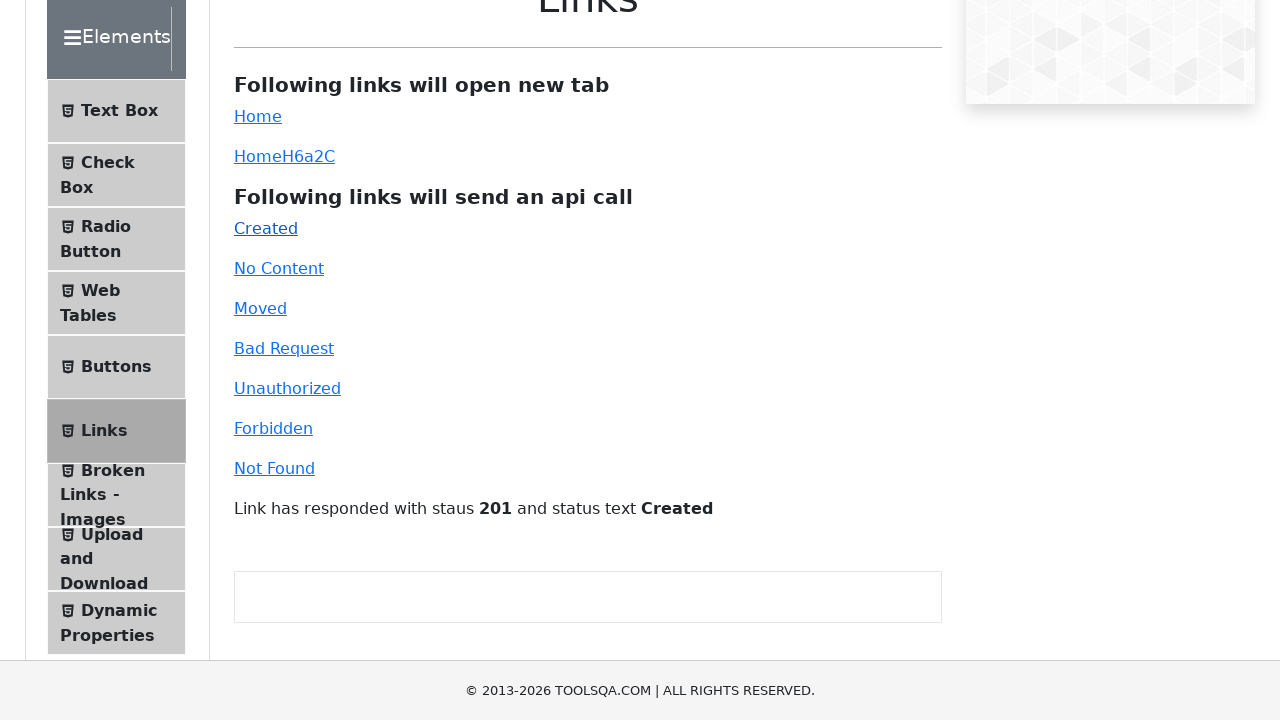

Clicked 'No Content' API link (204 response) at (279, 268) on #no-content
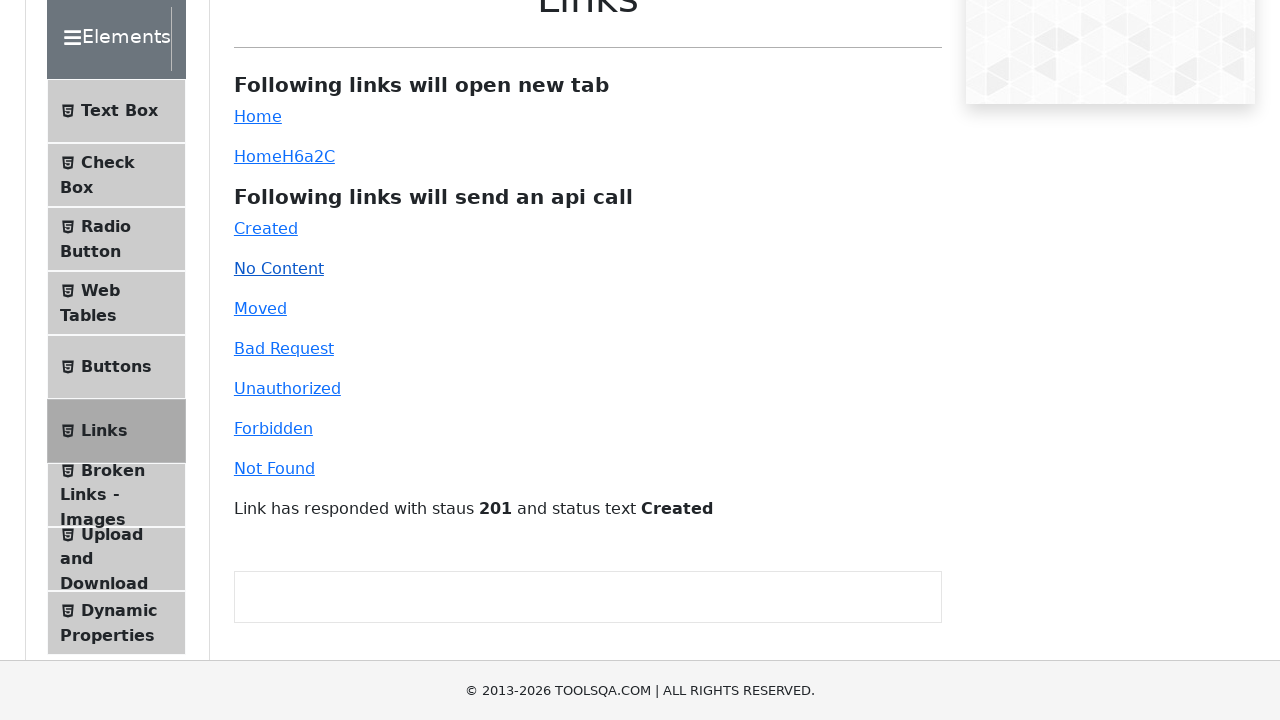

Waited 1 second for No Content response to process
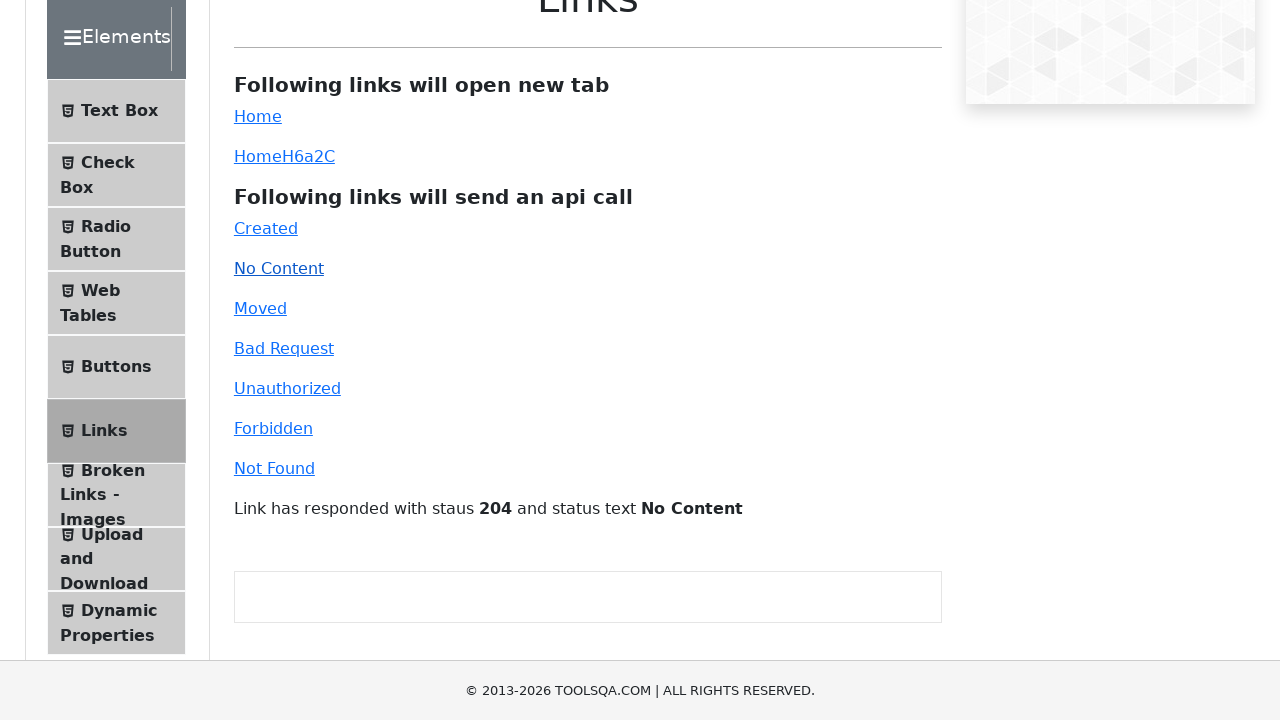

Clicked 'Moved' API link (301 response) at (260, 308) on #moved
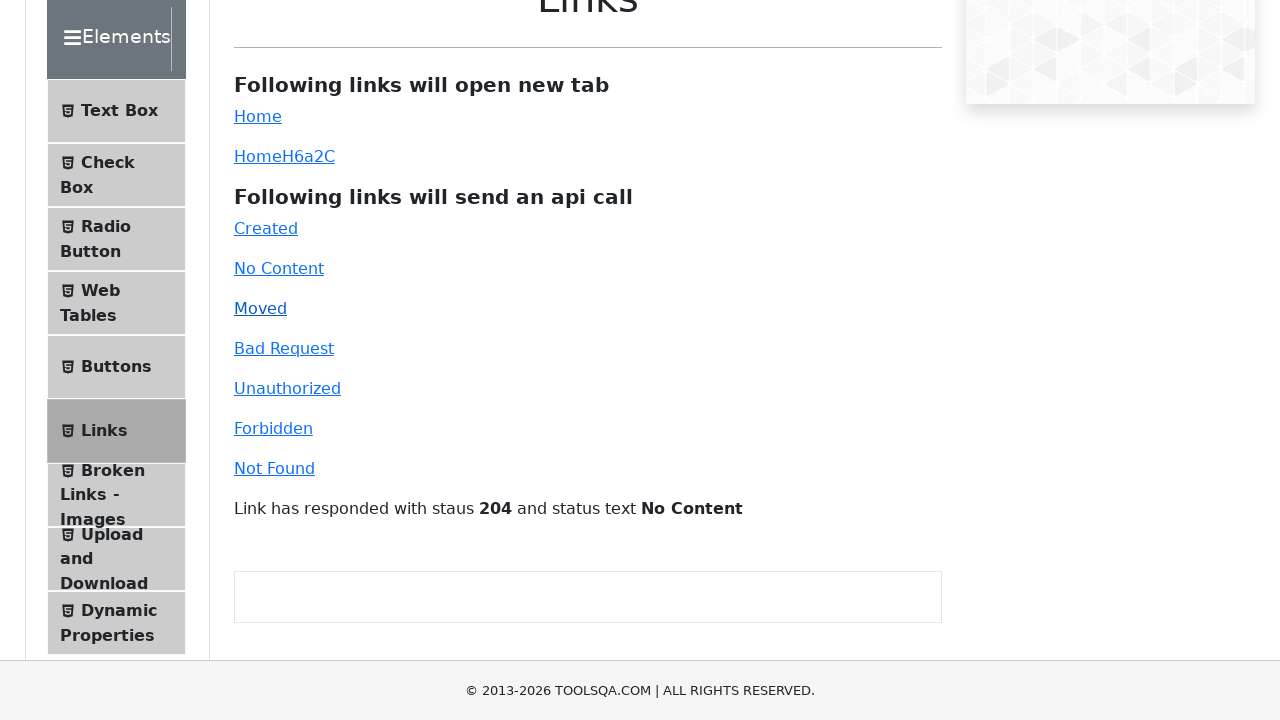

Waited 1 second for Moved response to process
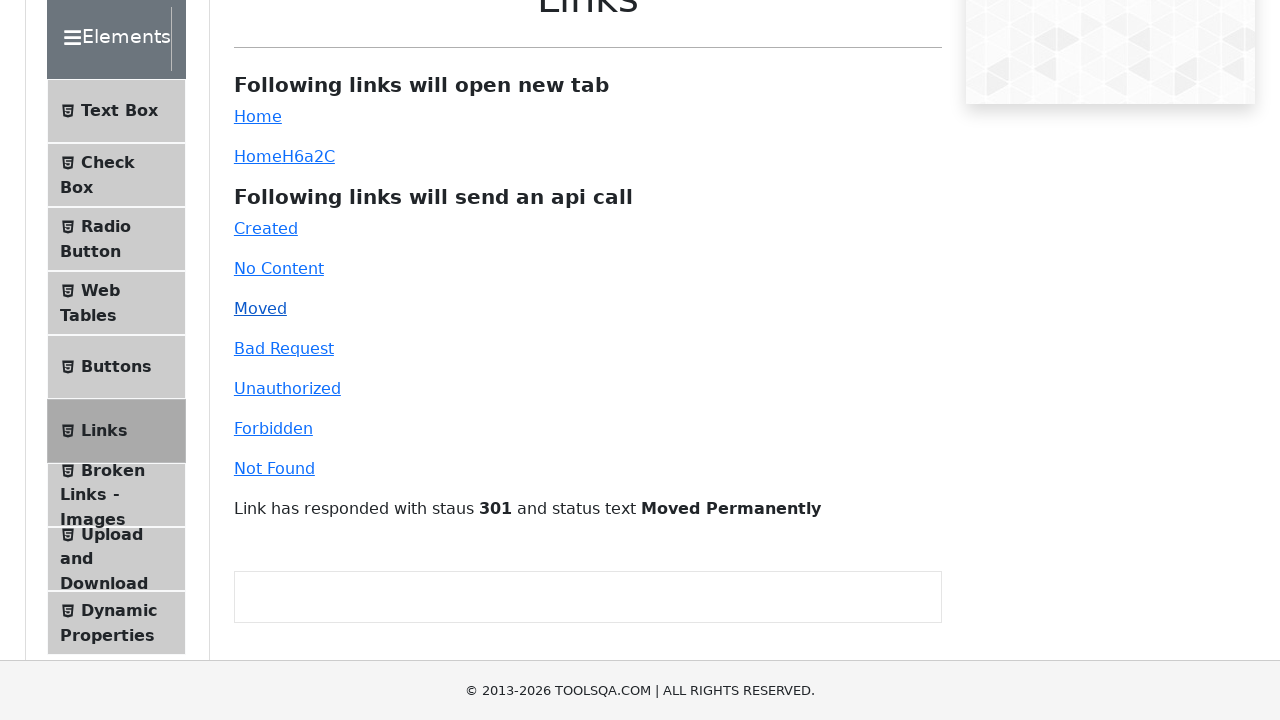

Clicked 'Bad Request' API link (400 response) at (284, 348) on #bad-request
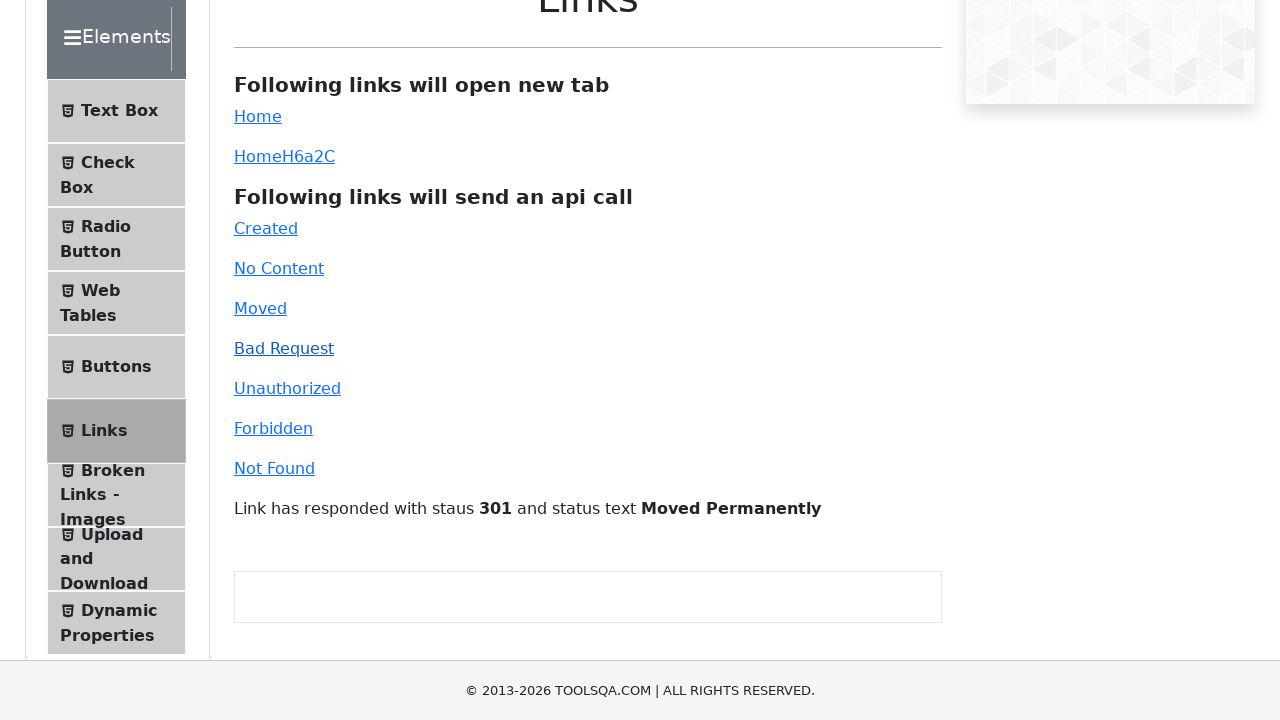

Waited 1 second for Bad Request response to process
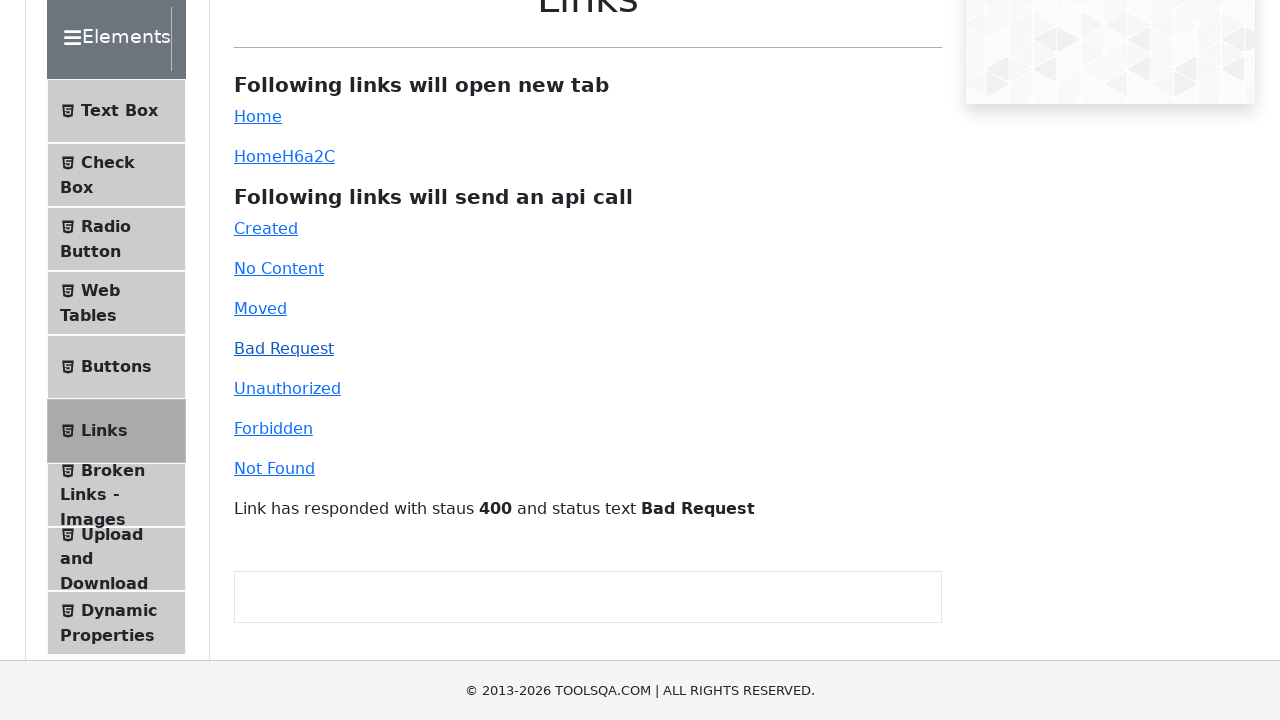

Clicked 'Unauthorized' API link (401 response) at (287, 388) on #unauthorized
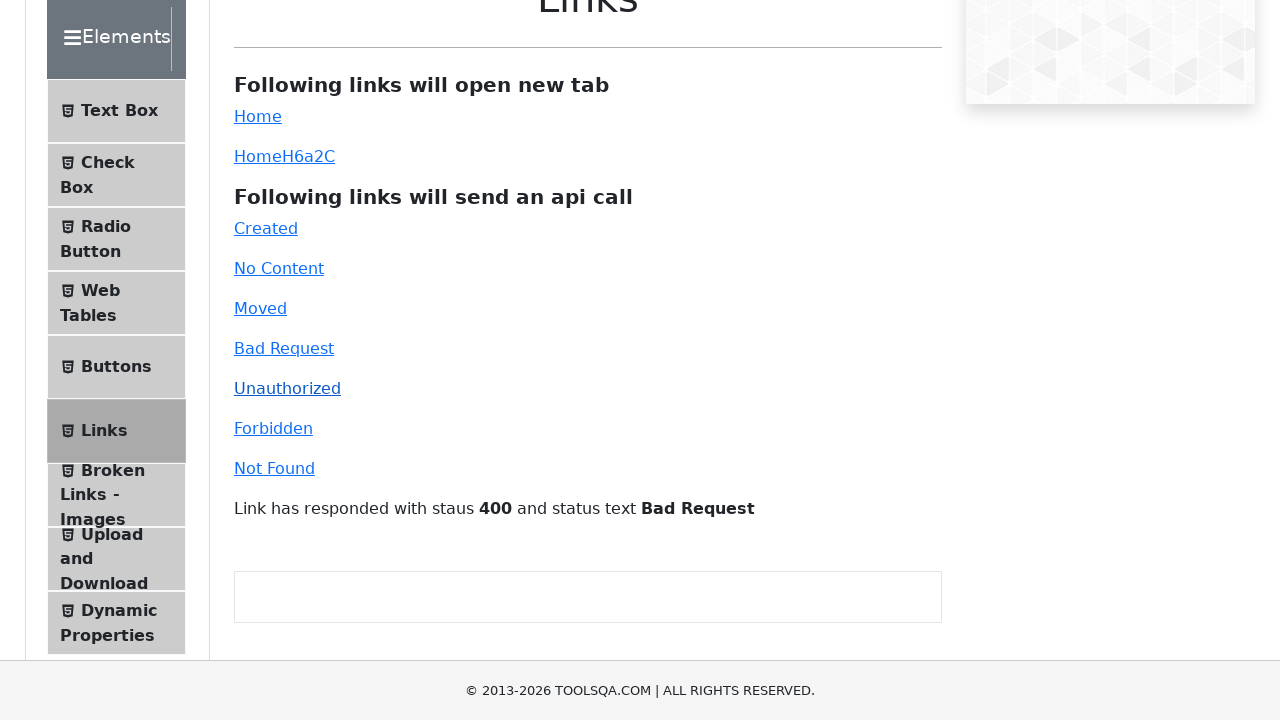

Waited 1 second for Unauthorized response to process
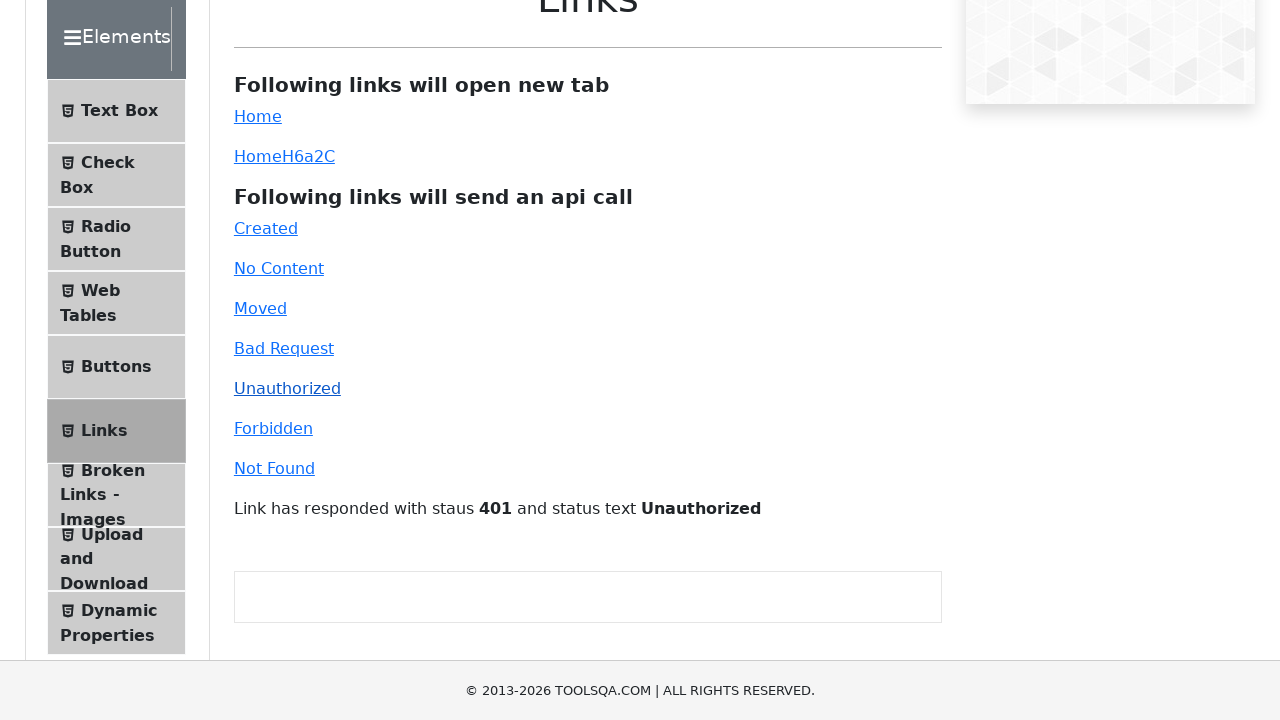

Clicked 'Forbidden' API link (403 response) at (273, 428) on #forbidden
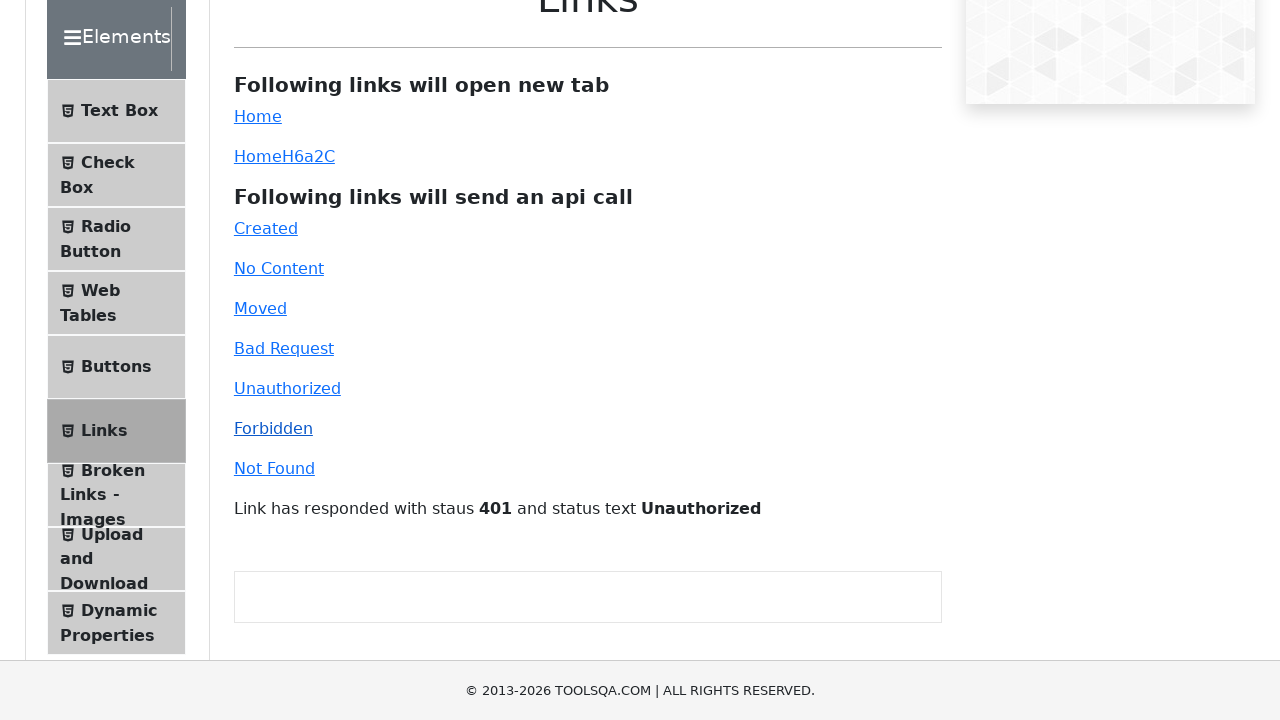

Waited 1 second for Forbidden response to process
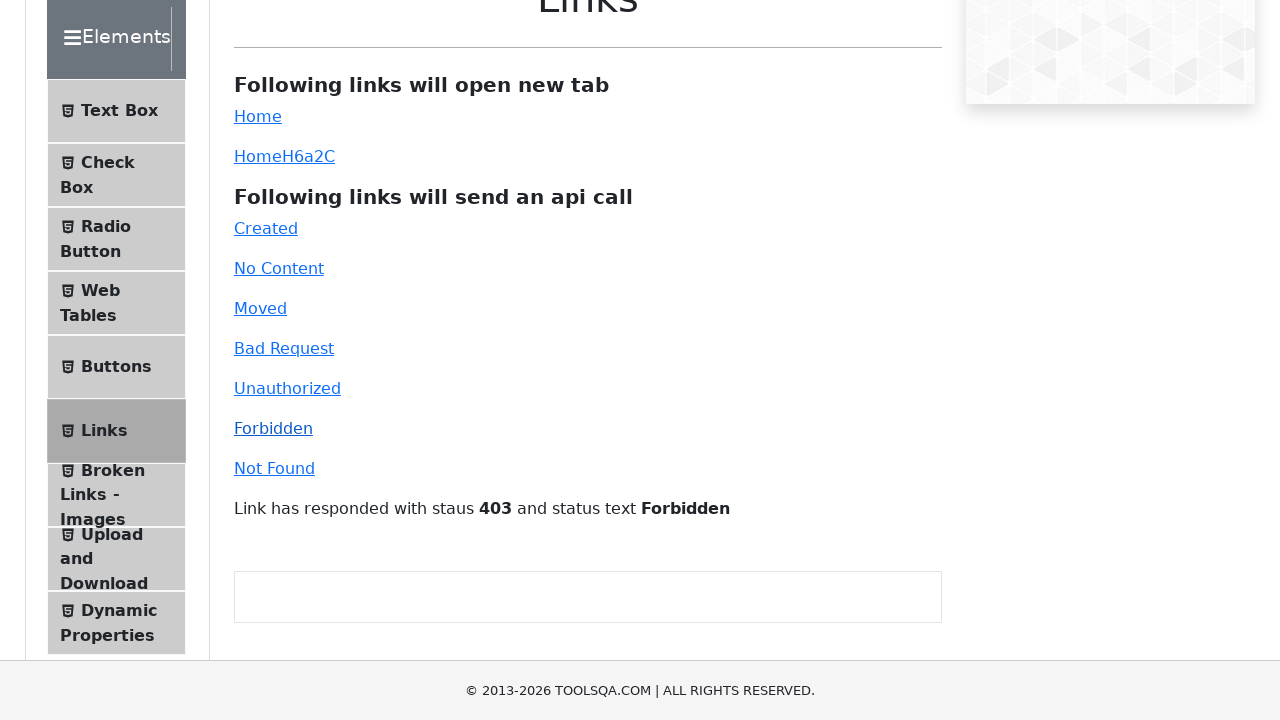

Clicked 'Not Found' API link (404 response) at (274, 468) on #invalid-url
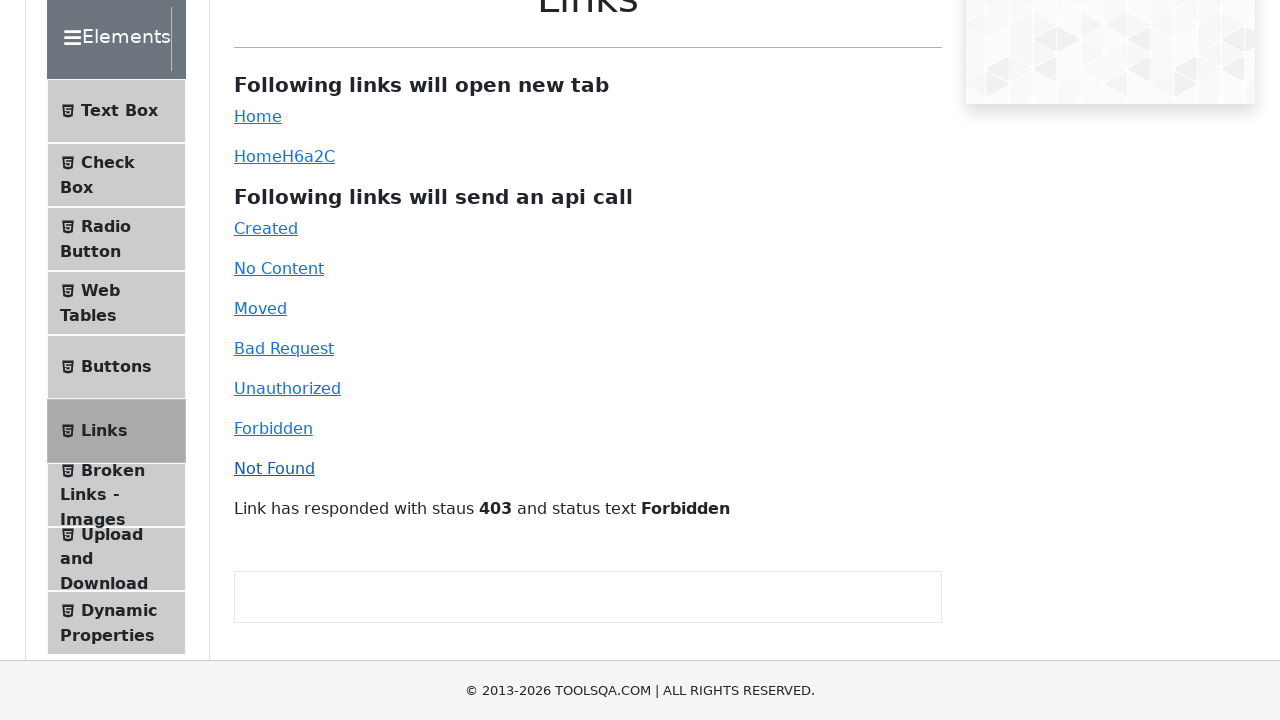

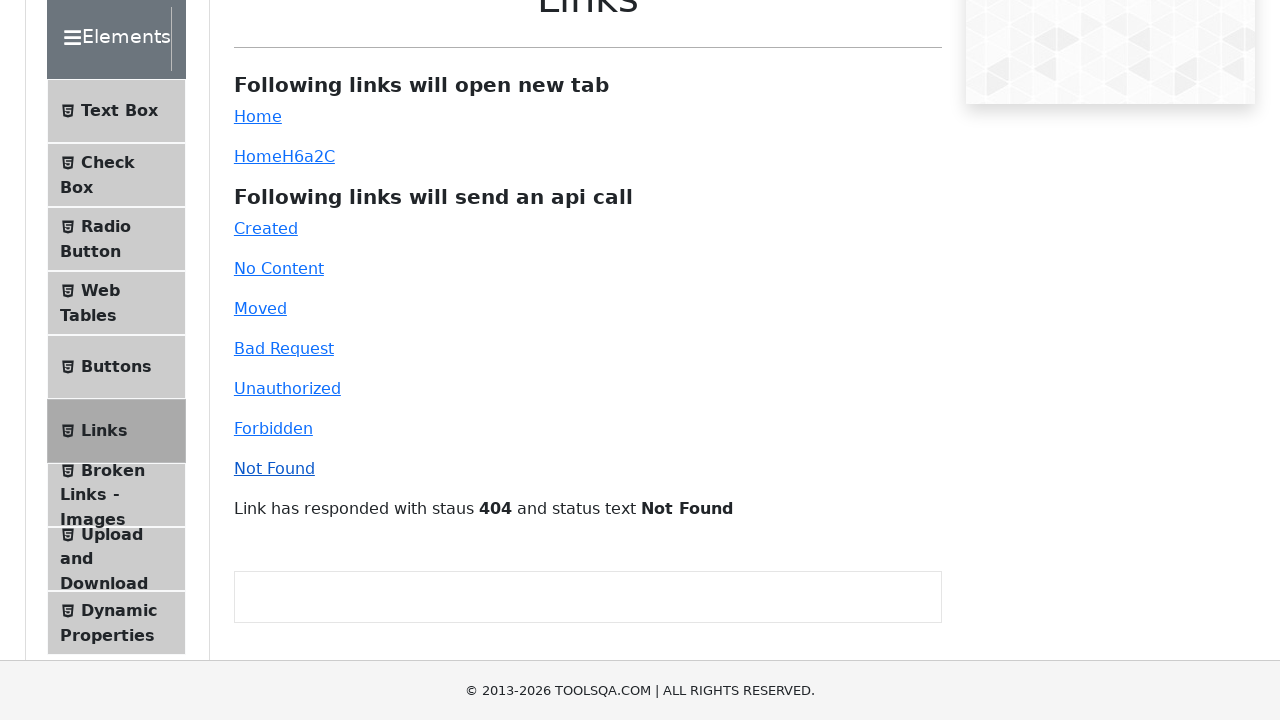